Tests the calculator's concatenate operation by entering two strings (gs and bu) and verifying the result is "gsbu"

Starting URL: https://testsheepnz.github.io/BasicCalculator.html

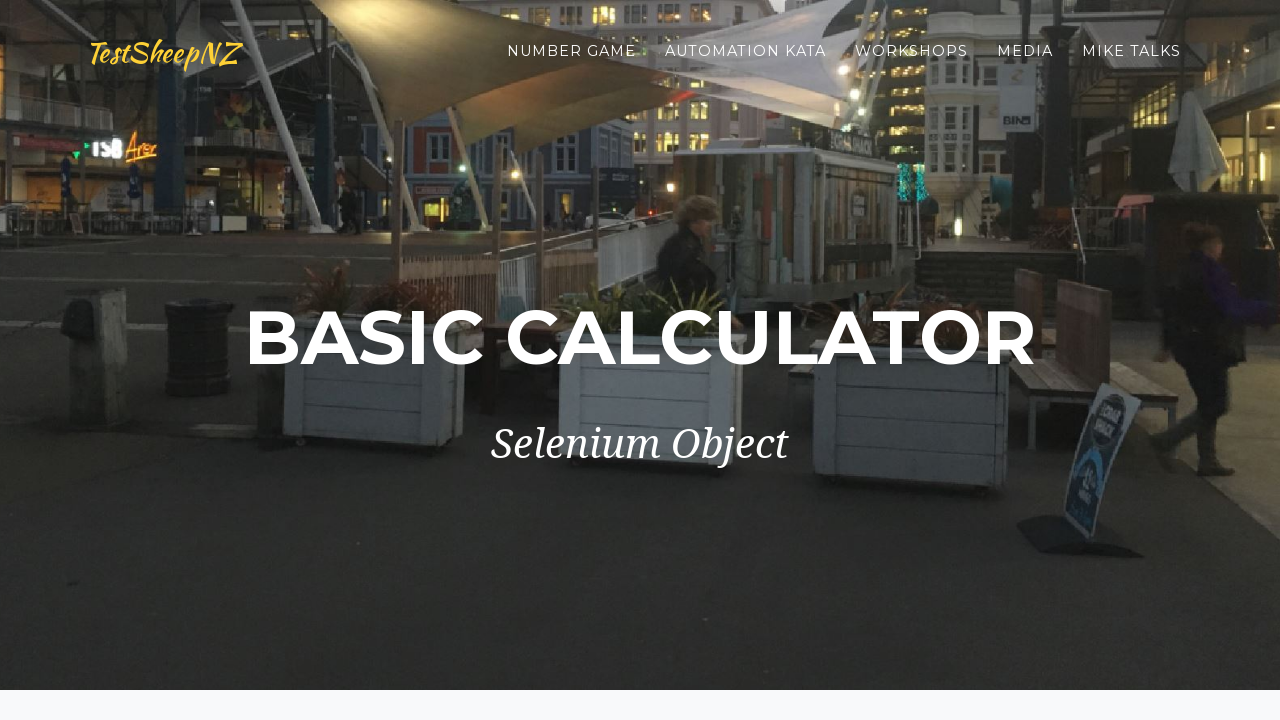

Scrolled to bottom of page
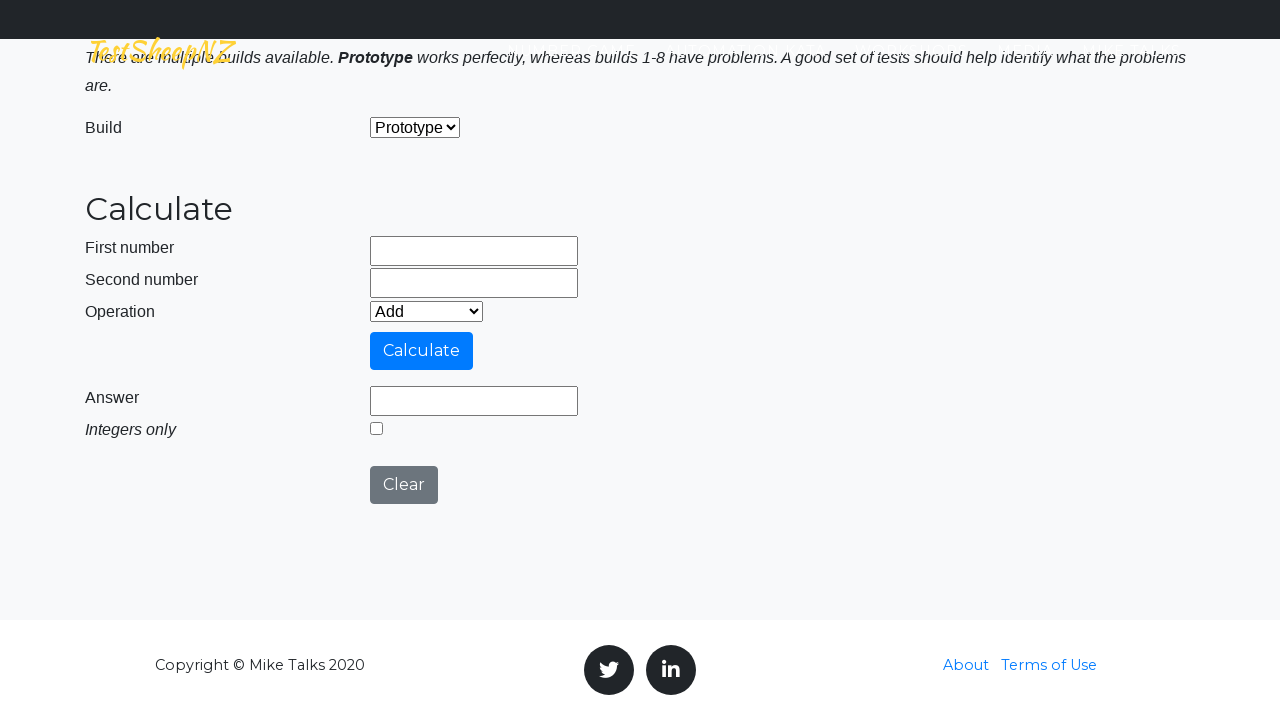

Selected 'Prototype' build option on #selectBuild
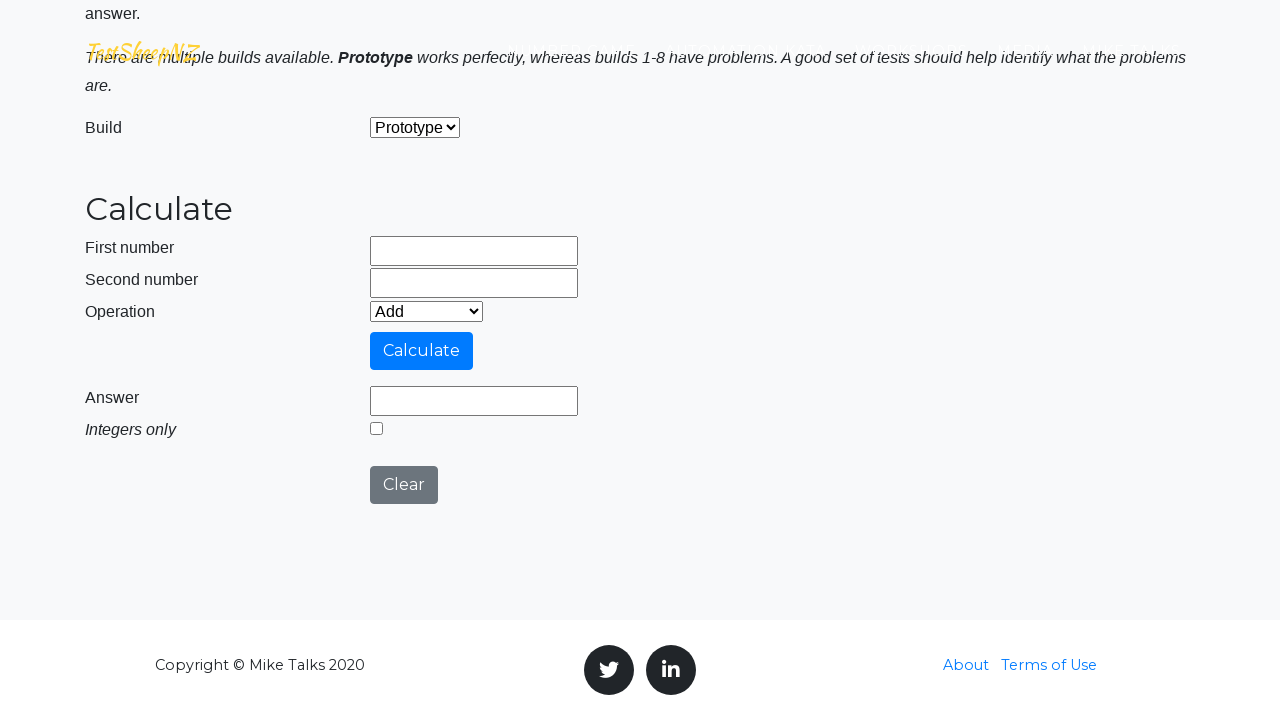

Entered 'gs' in first number field on #number1Field
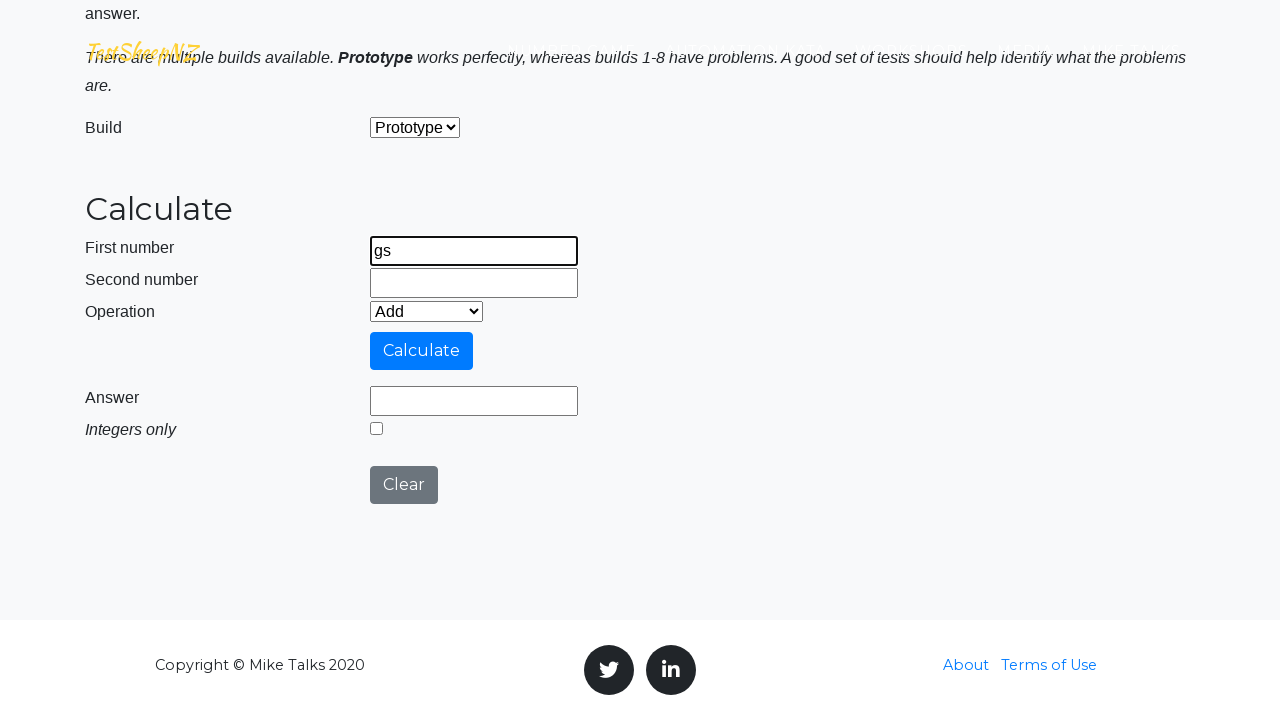

Entered 'bu' in second number field on #number2Field
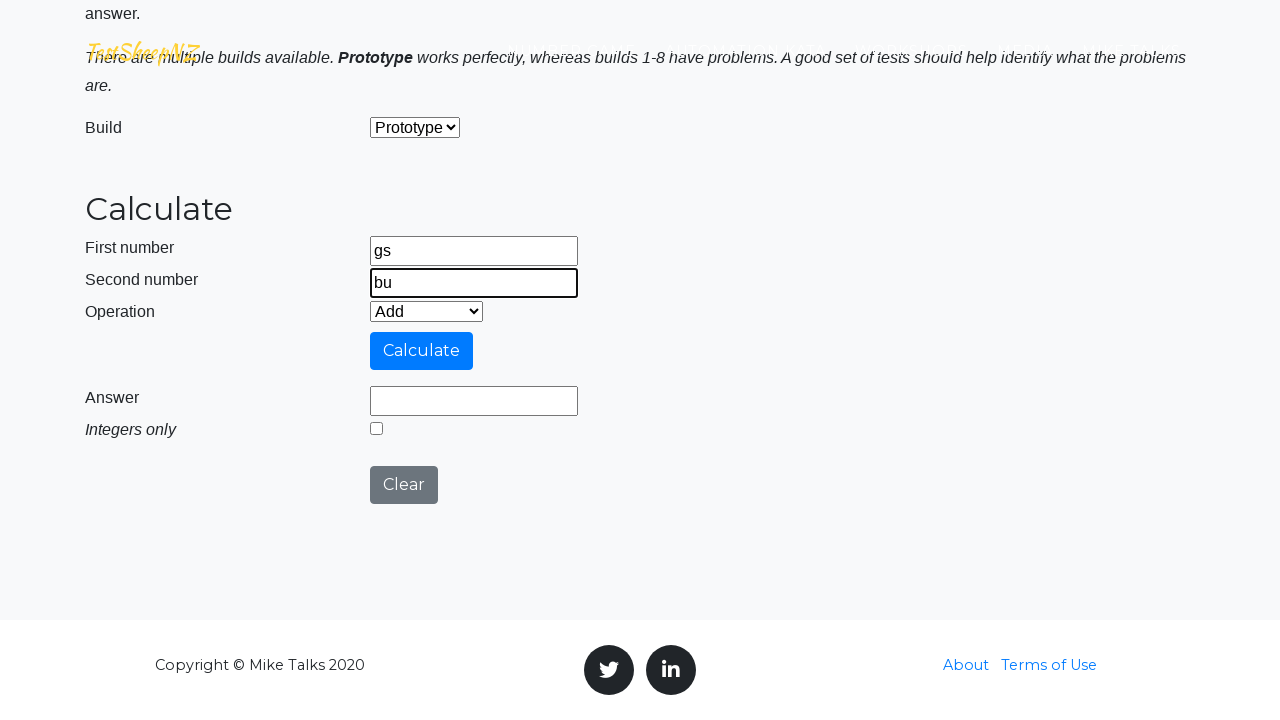

Selected 'Concatenate' operation on #selectOperationDropdown
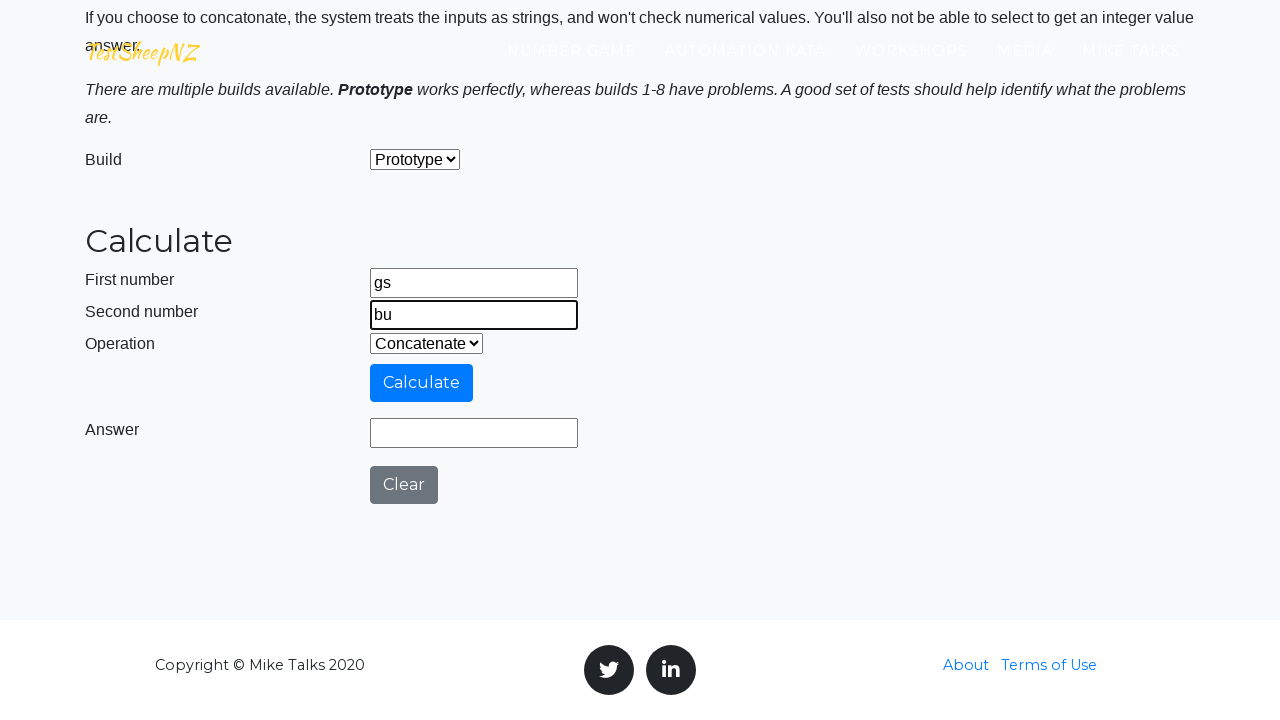

Clicked Calculate button at (422, 383) on #calculateButton
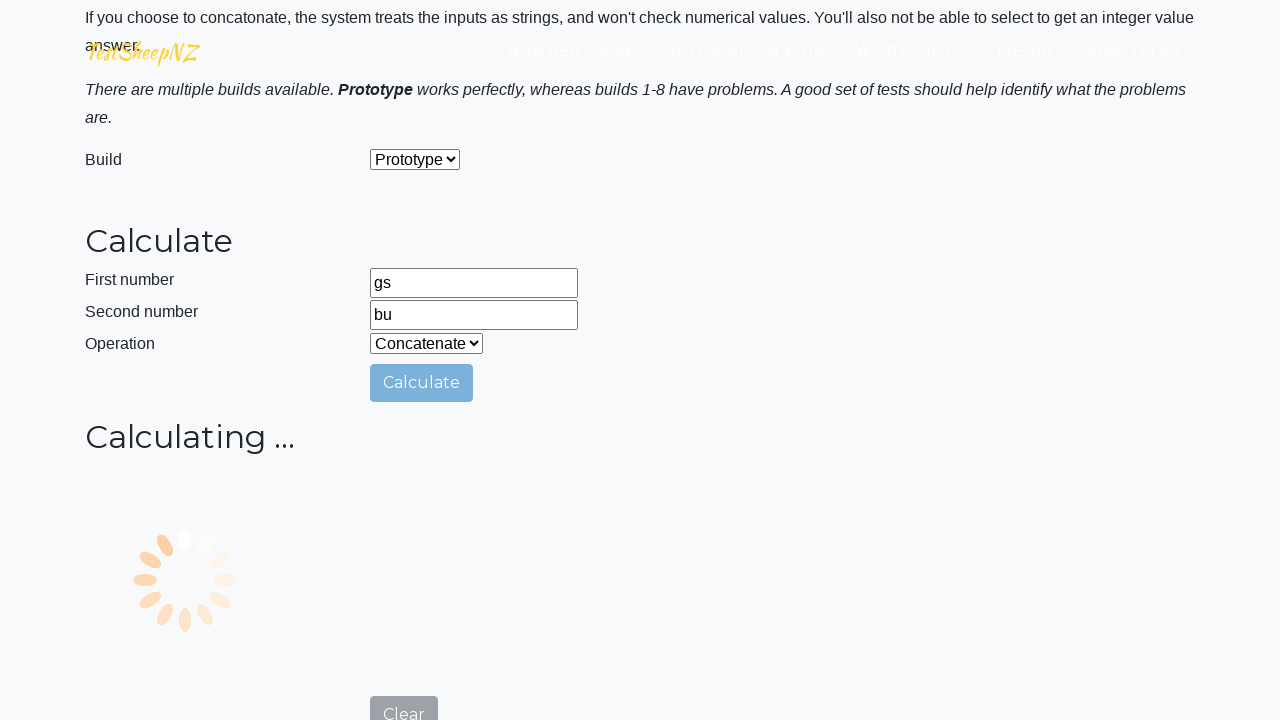

Verified answer field displays 'gsbu' correctly
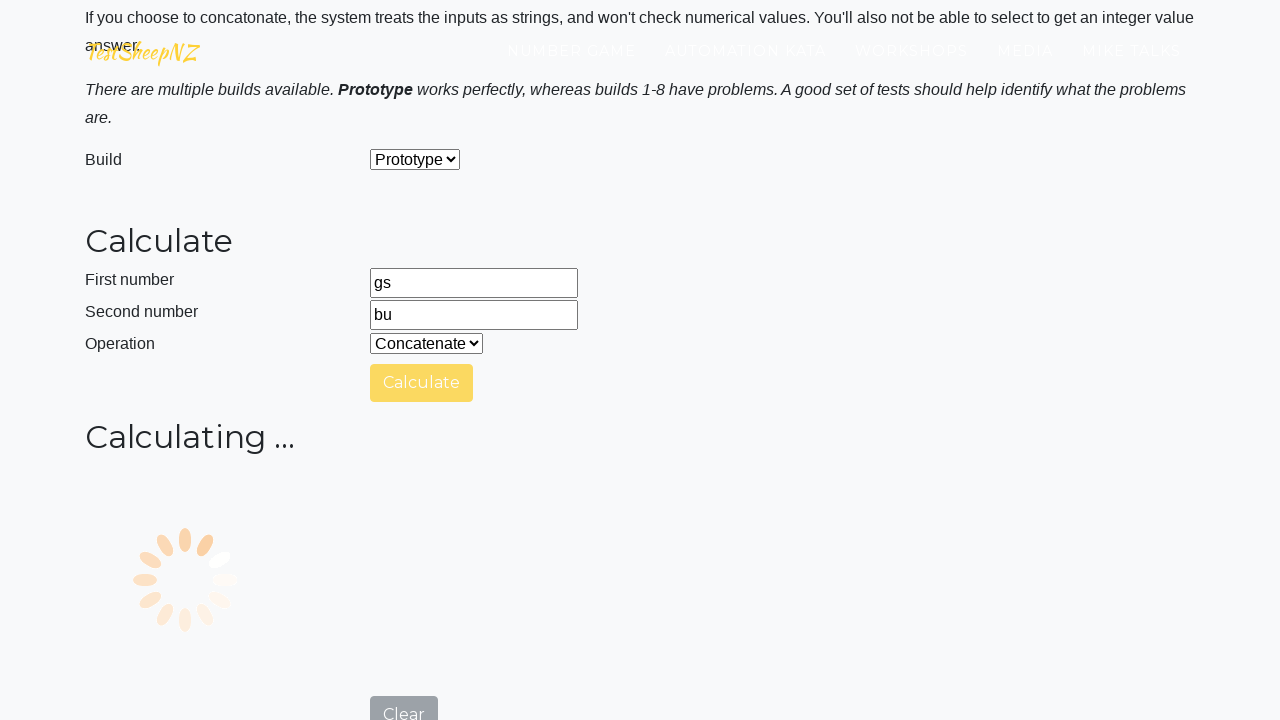

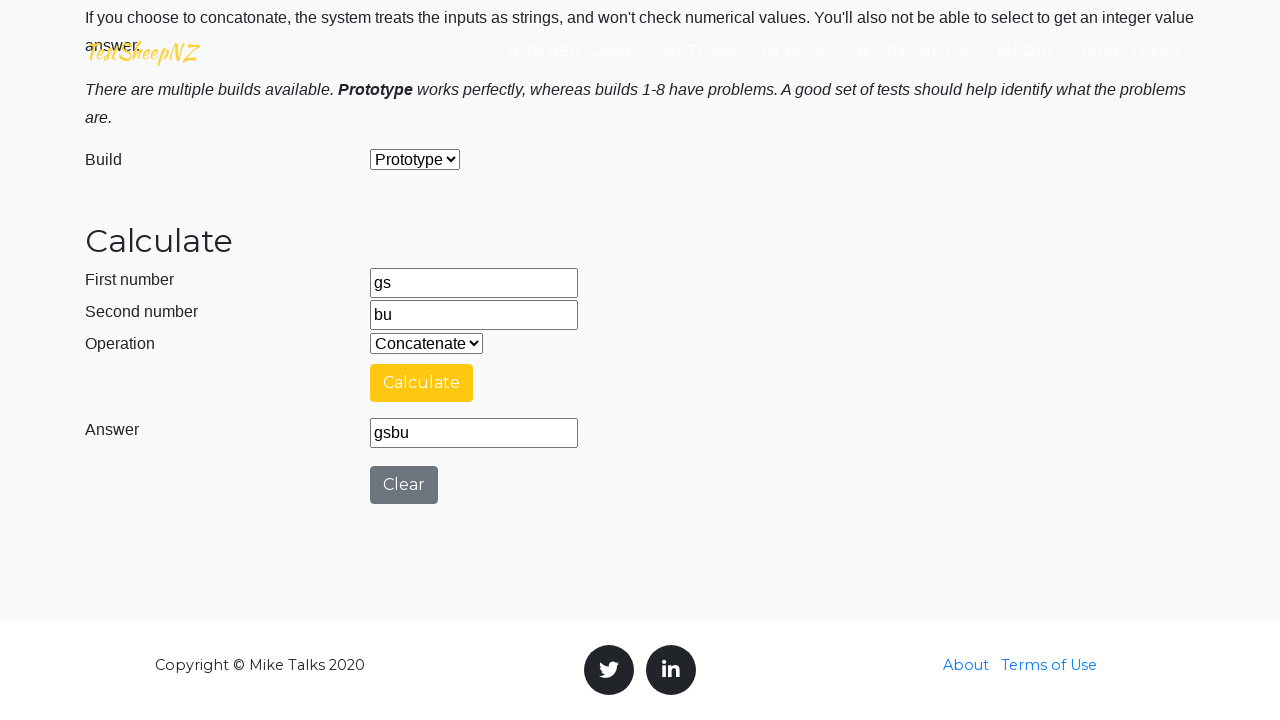